Navigates to an automation practice page and retrieves the background color CSS property from a link element to verify styling.

Starting URL: https://rahulshettyacademy.com/AutomationPractice/

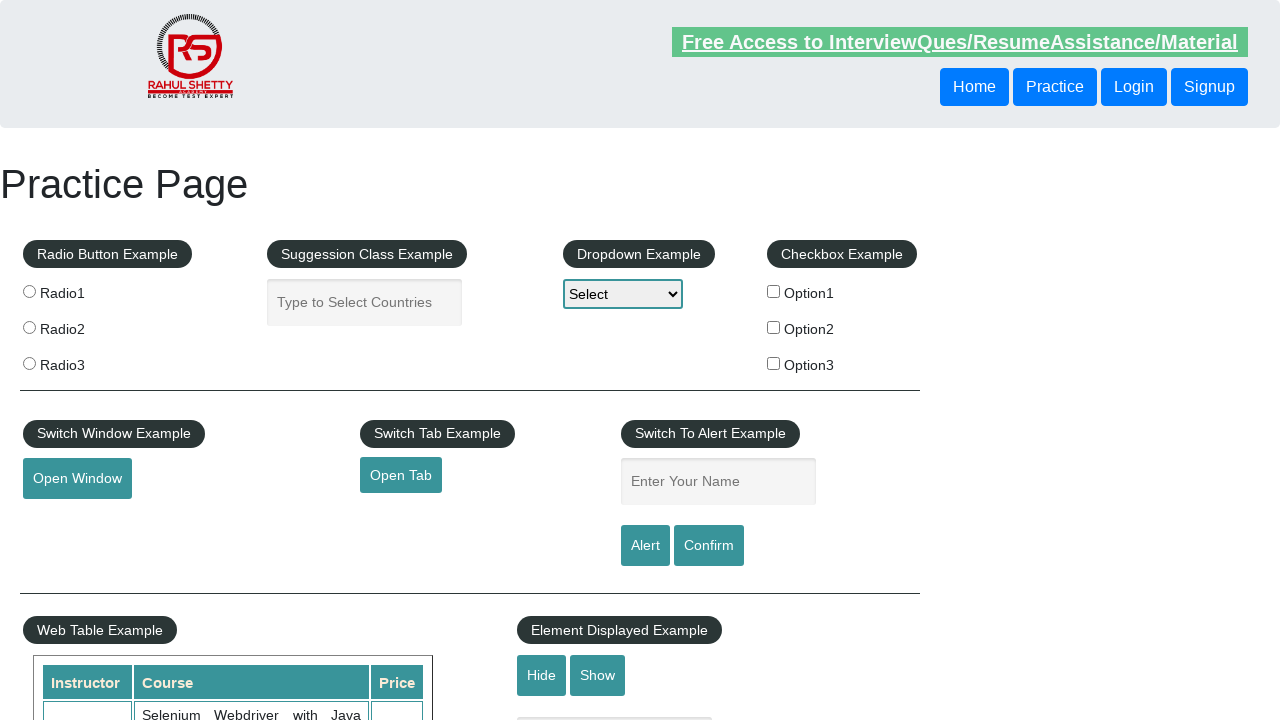

Navigated to automation practice page
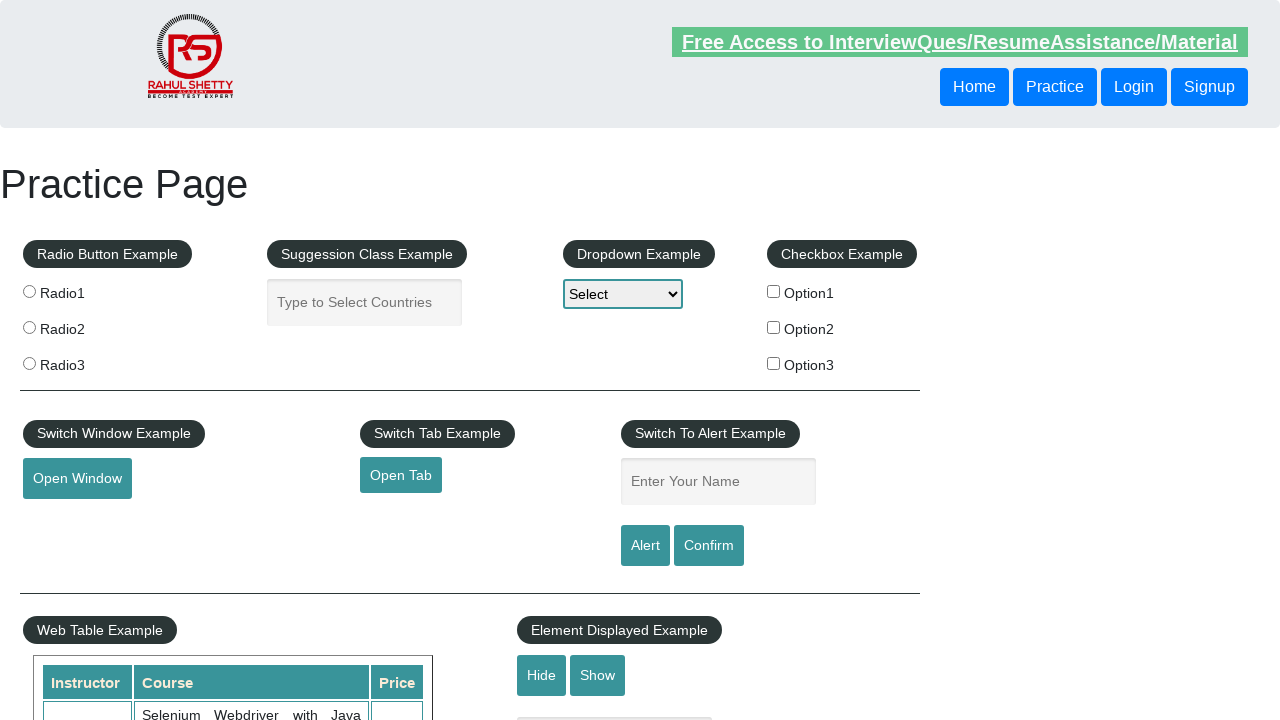

Open tab link element loaded and is visible
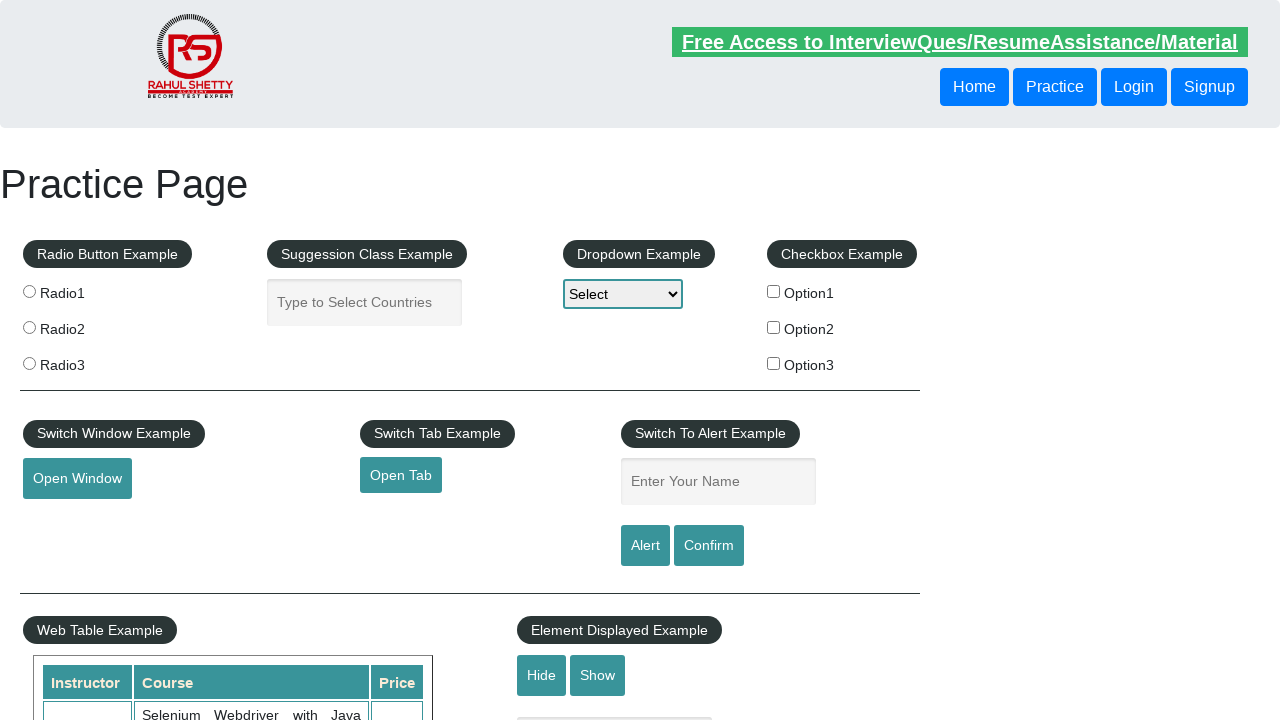

Located the open tab link element
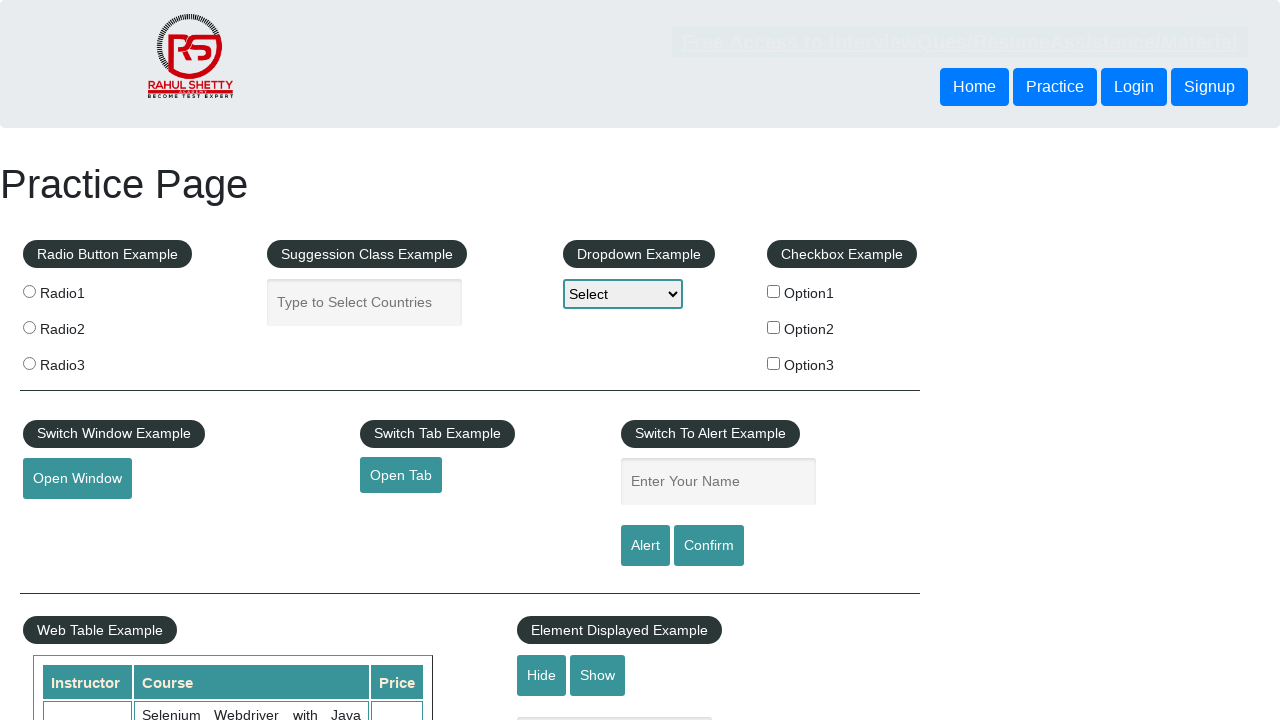

Retrieved background color CSS property: rgb(57, 148, 154)
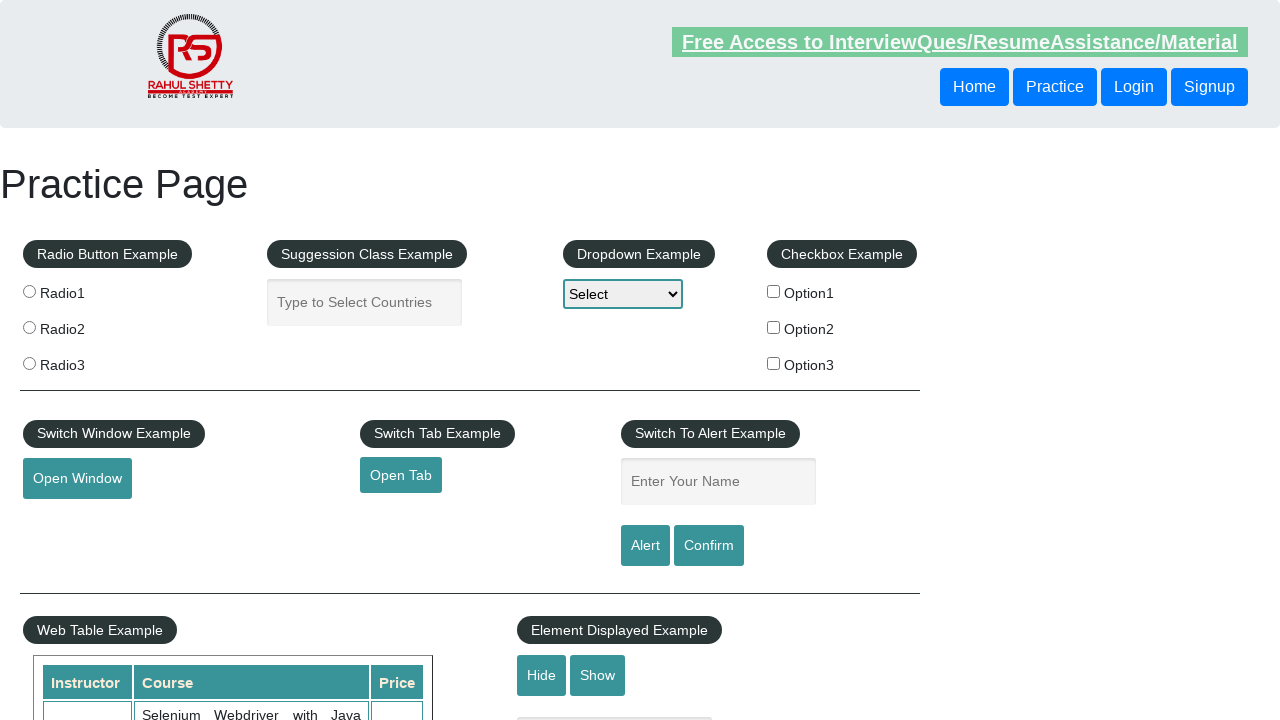

Printed background color to console
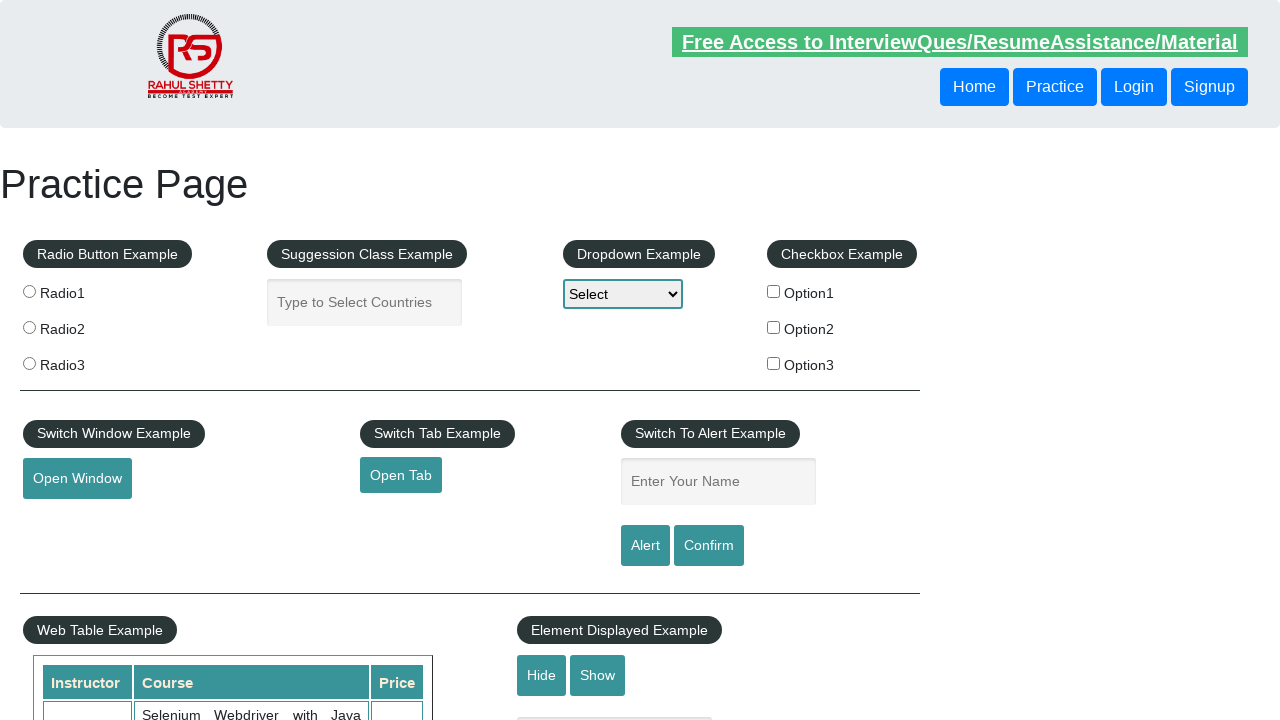

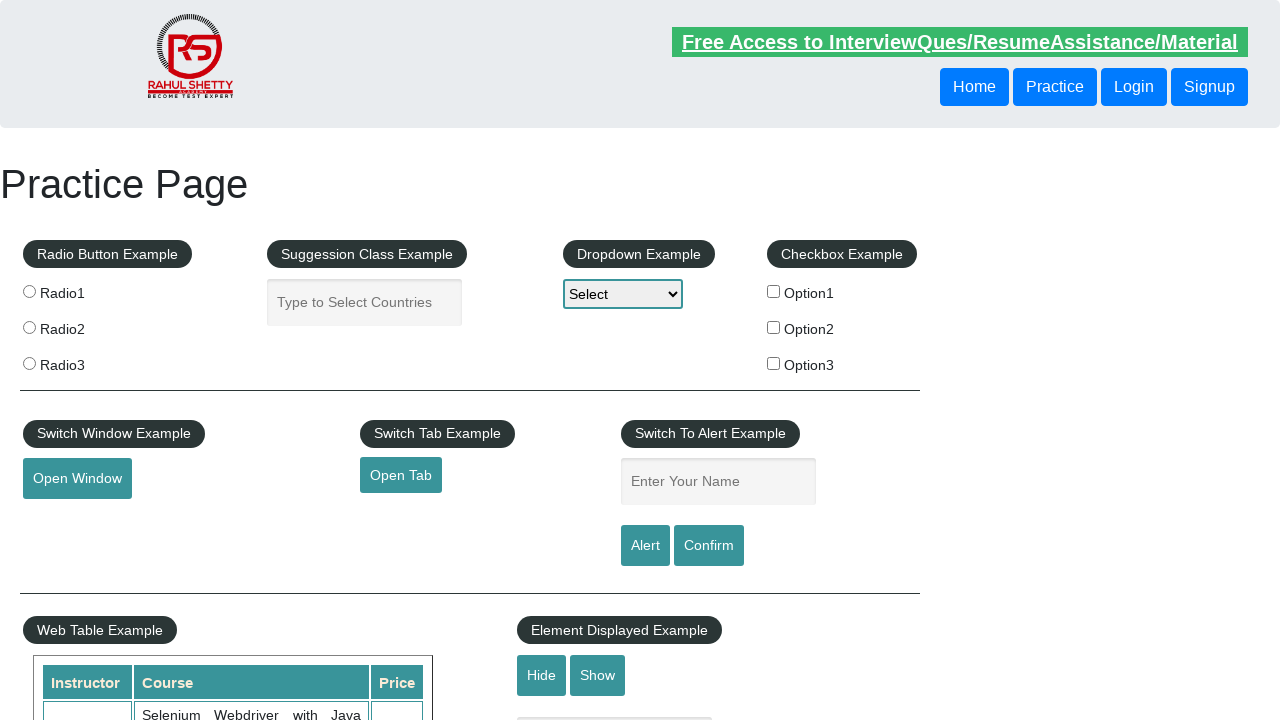